Navigates to TechProEducation website and attempts to interact with elements to demonstrate timeout exception handling

Starting URL: https://www.techproeducation.com

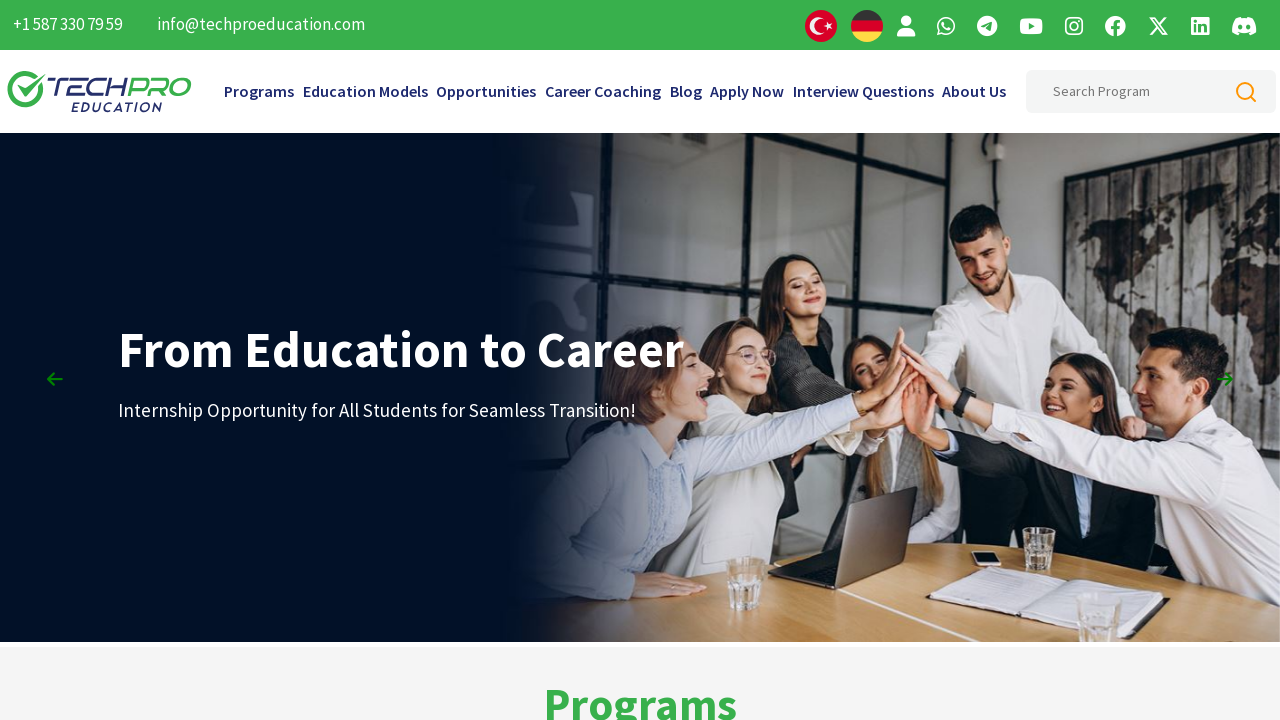

Search input not found, waited for page to load (networkidle) on input[type='search']
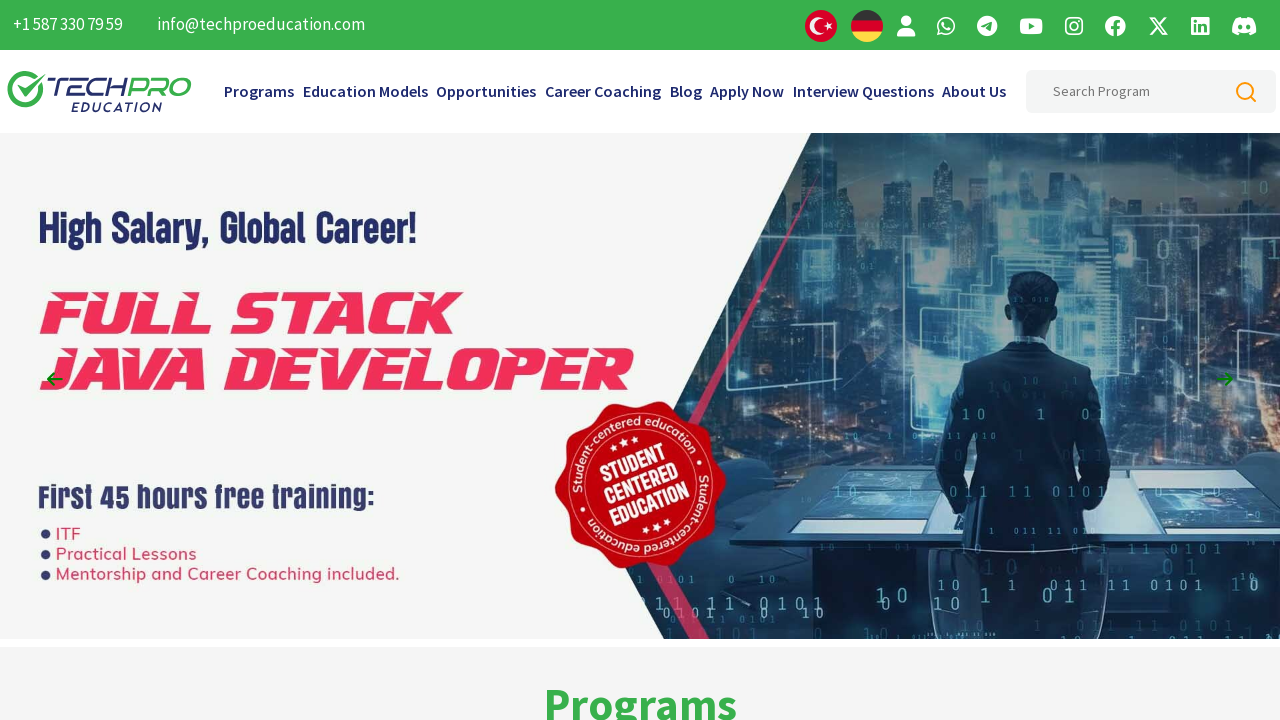

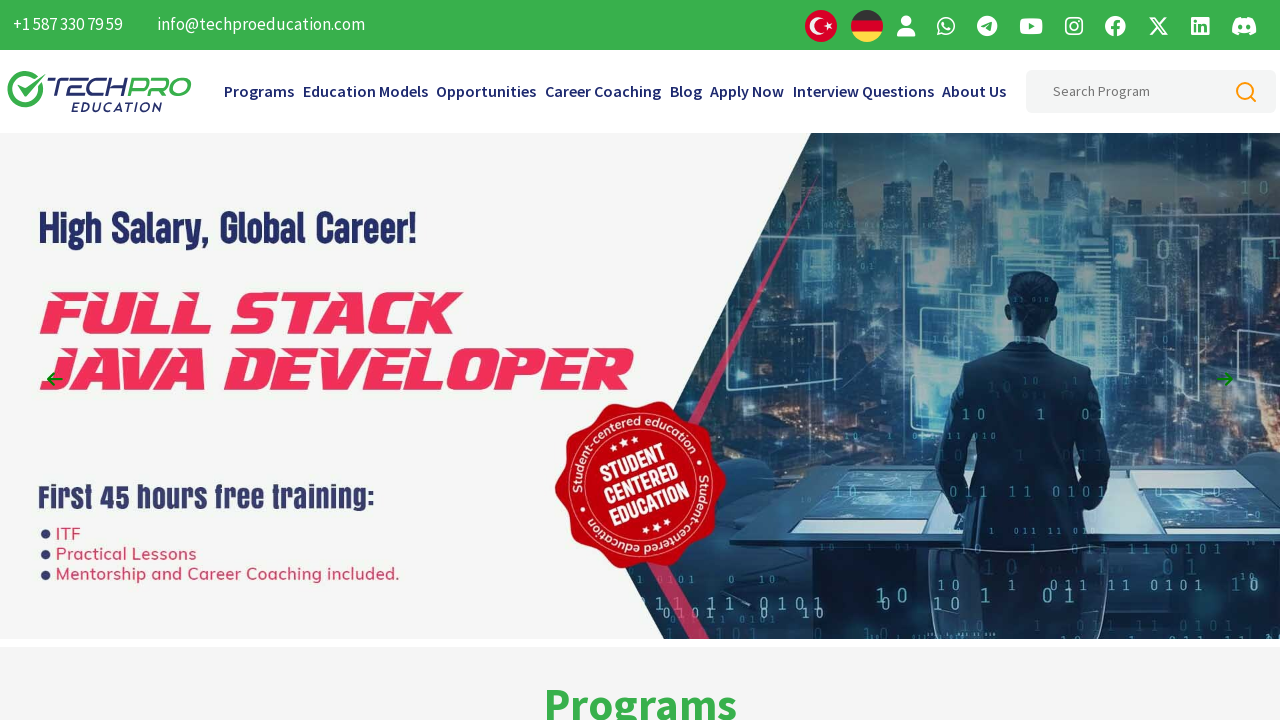